Tests checkbox functionality by clicking a checkbox to select it, verifying it's selected, then clicking again to deselect it and verifying the deselection, and finally counting the total number of checkboxes on the page.

Starting URL: https://rahulshettyacademy.com/AutomationPractice/

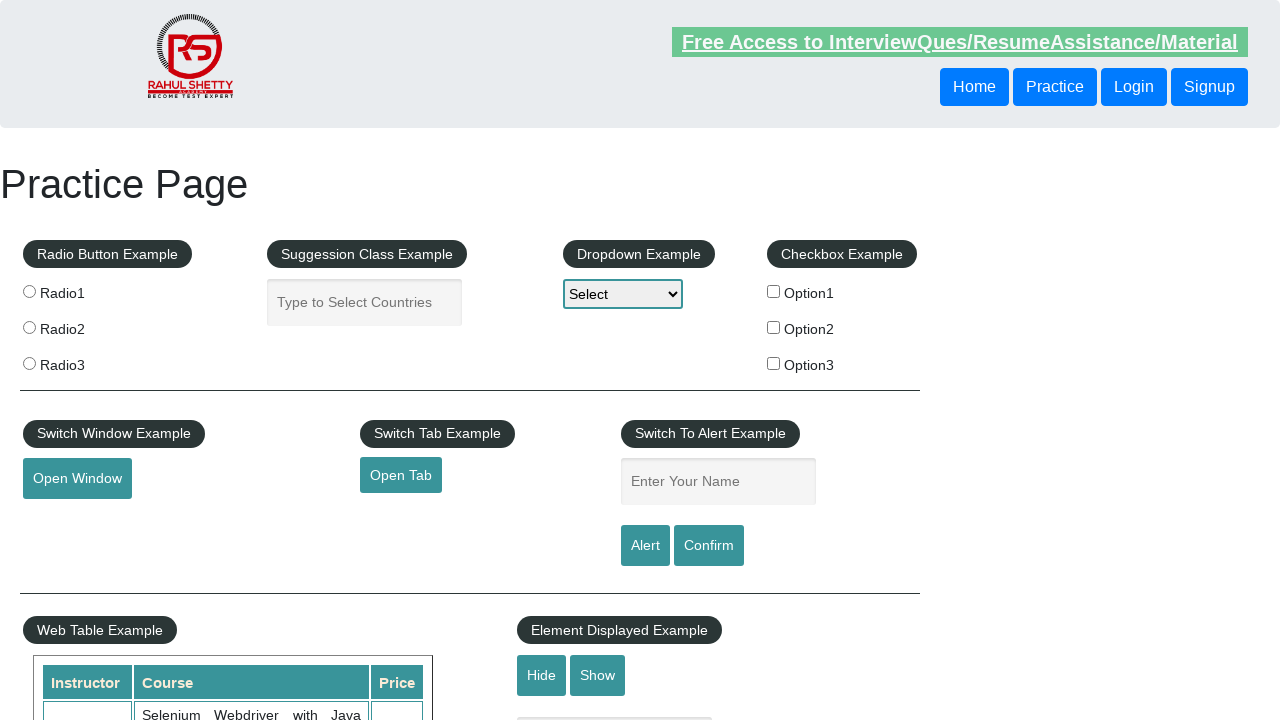

Clicked checkbox option 1 to select it at (774, 291) on #checkBoxOption1
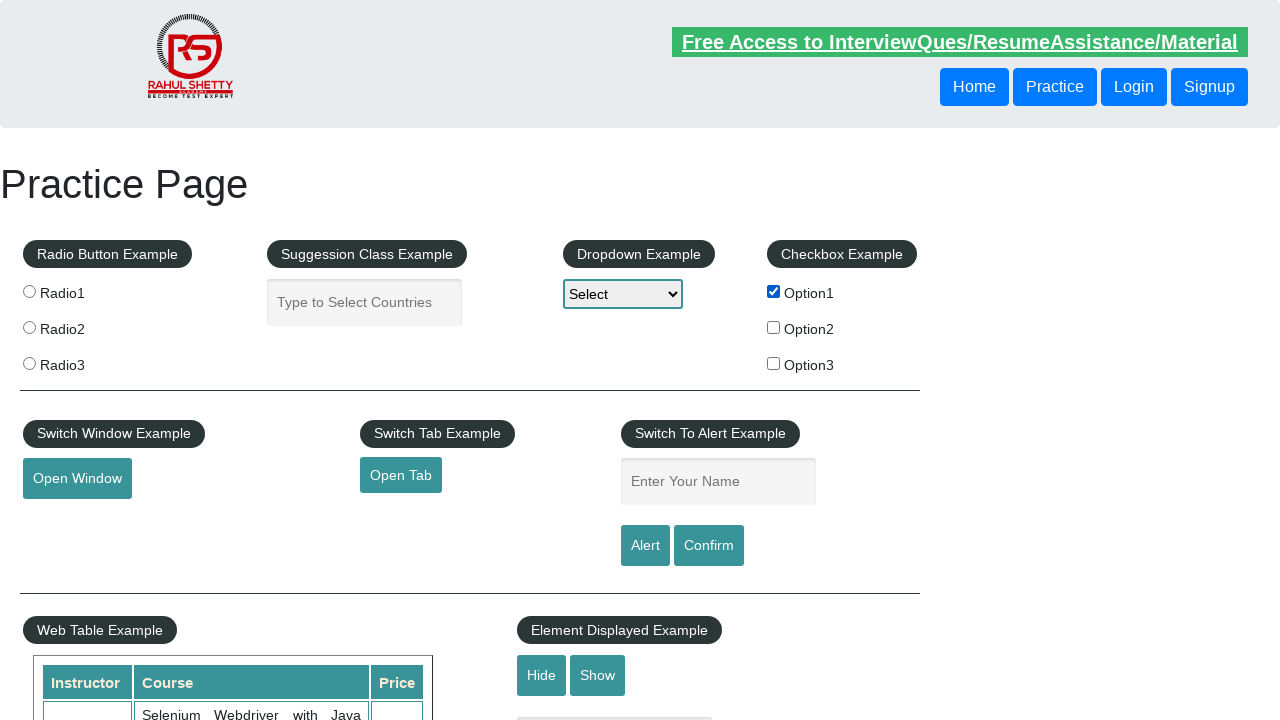

Verified checkbox option 1 is selected
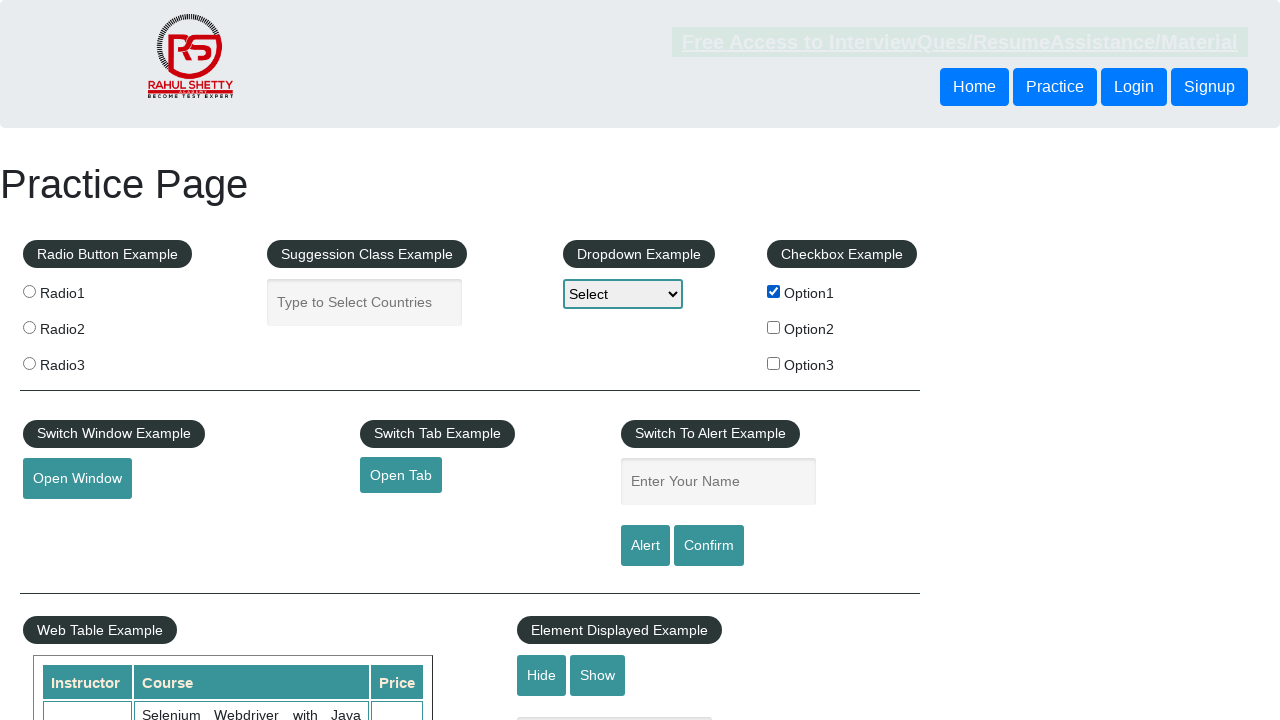

Clicked checkbox option 1 again to deselect it at (774, 291) on #checkBoxOption1
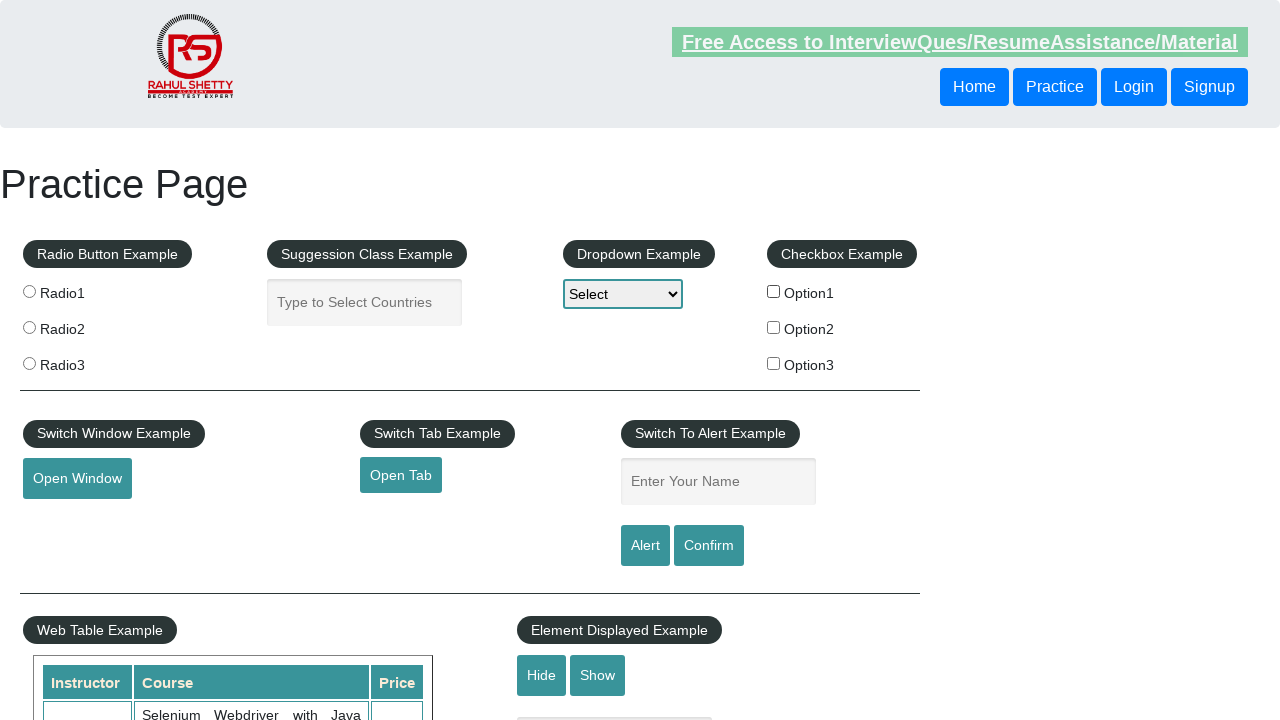

Verified checkbox option 1 is deselected
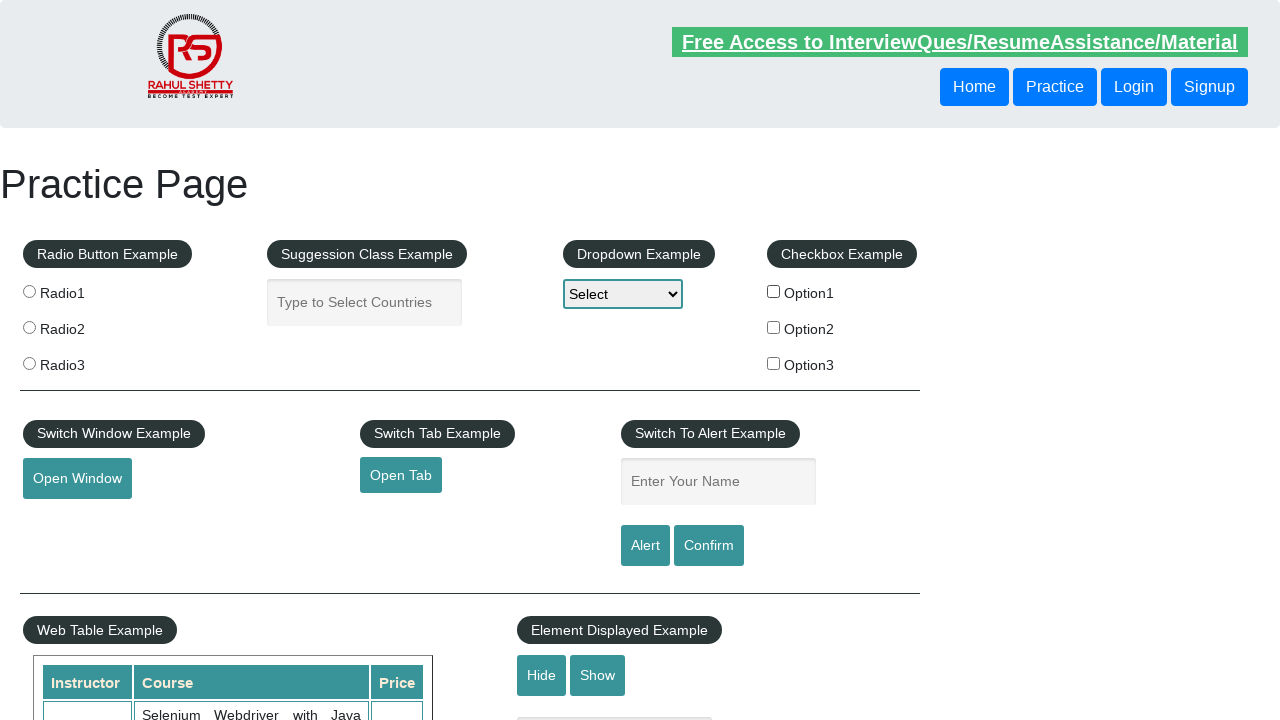

Located all checkbox elements on the page
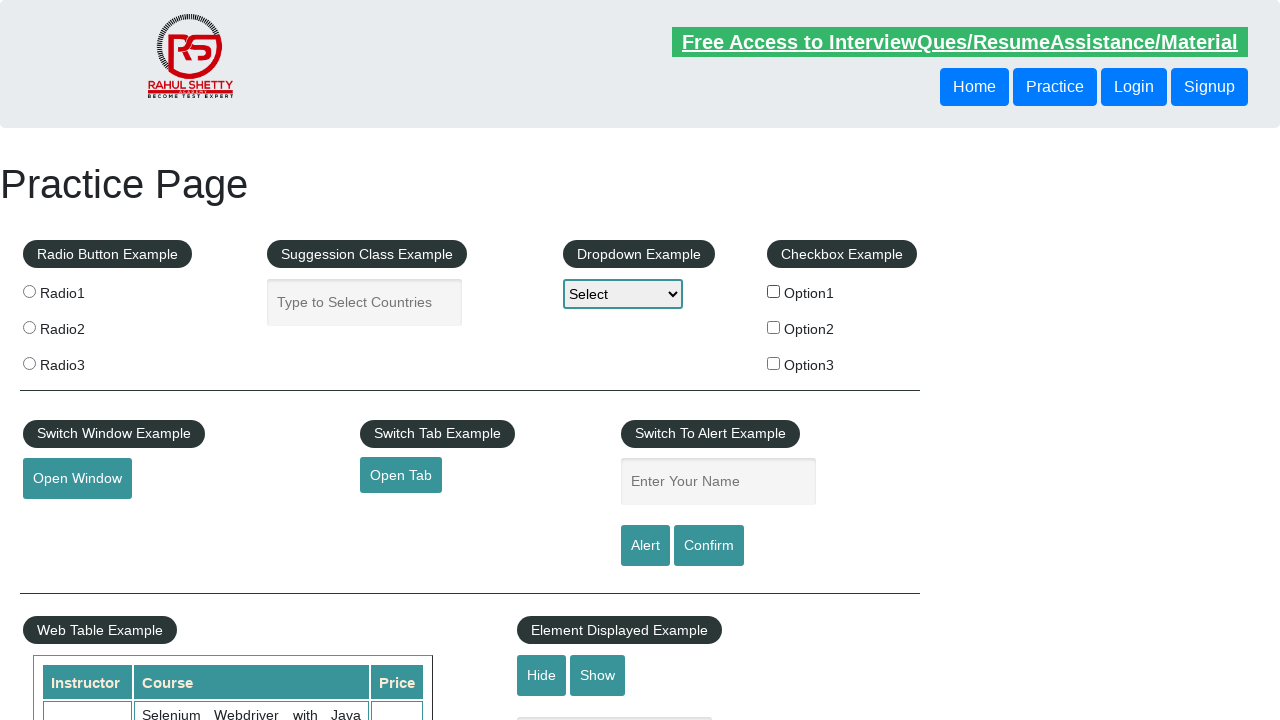

Counted total checkboxes on the page
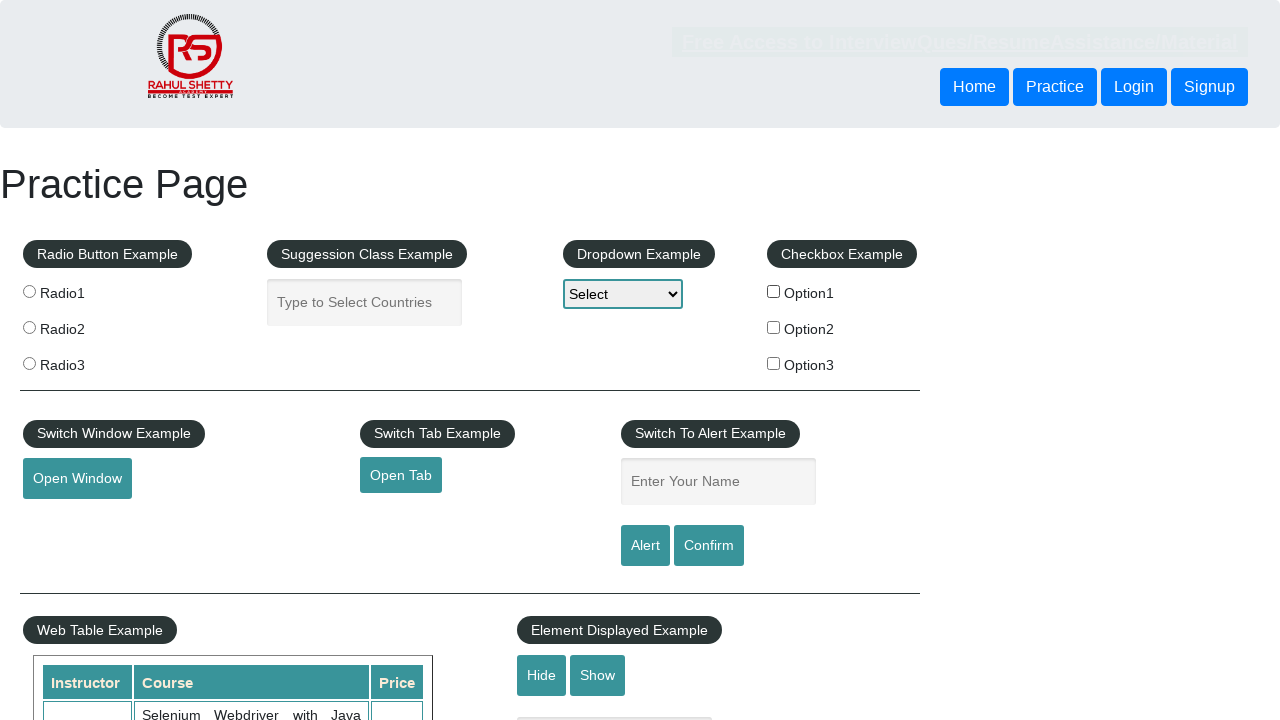

Verified that there are exactly 3 checkboxes on the page
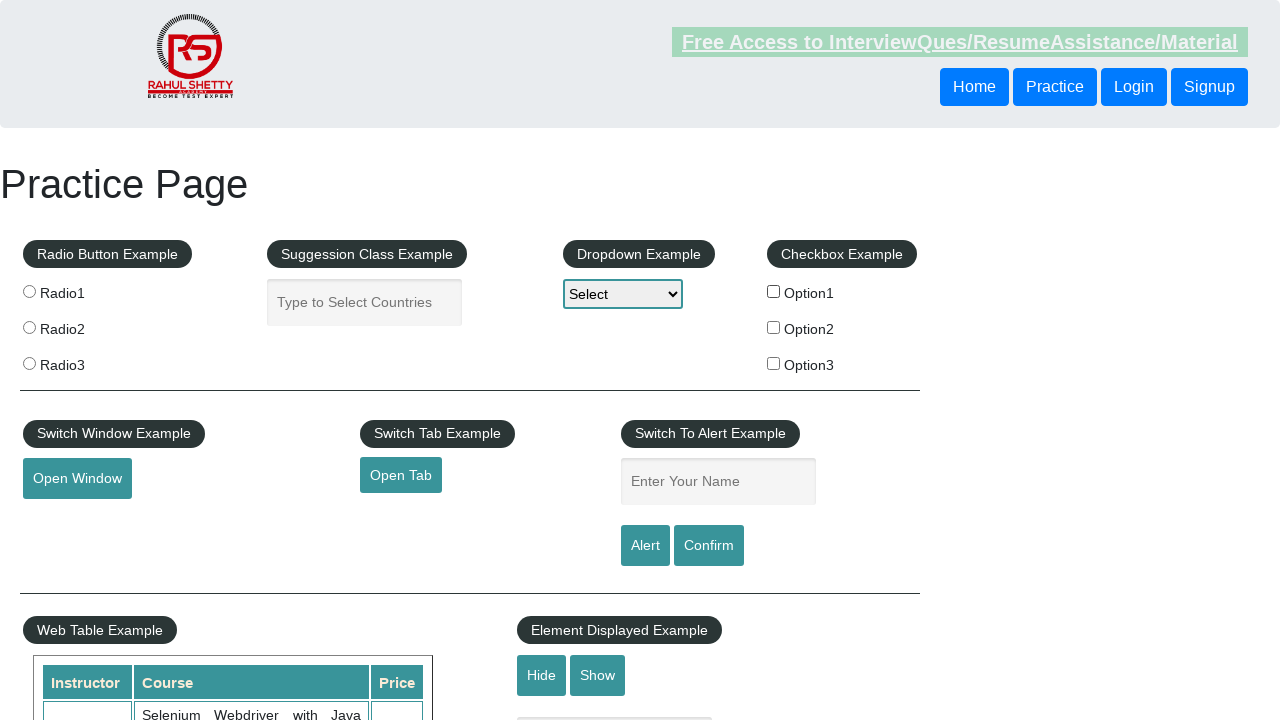

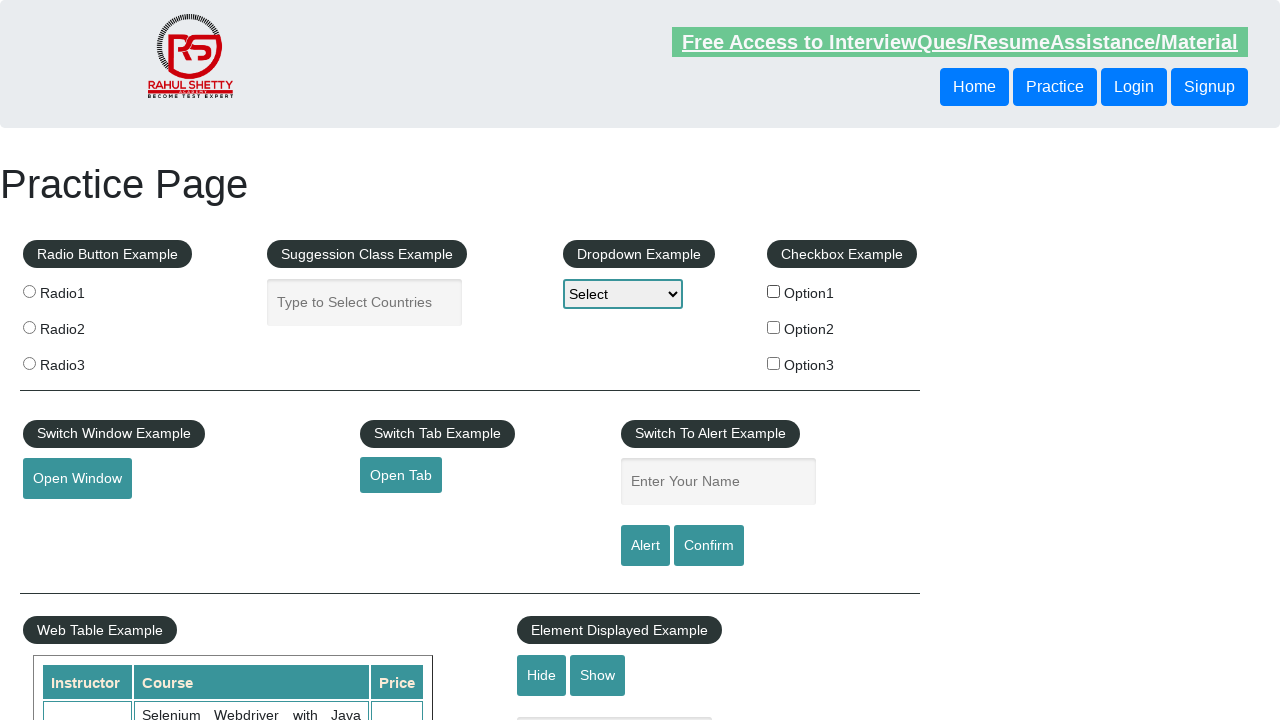